Navigates to a Japanese bulletin board site and clicks on a link labeled "名作アーカイブ" (Masterpiece Archive)

Starting URL: https://uta.pw/sakusibbs

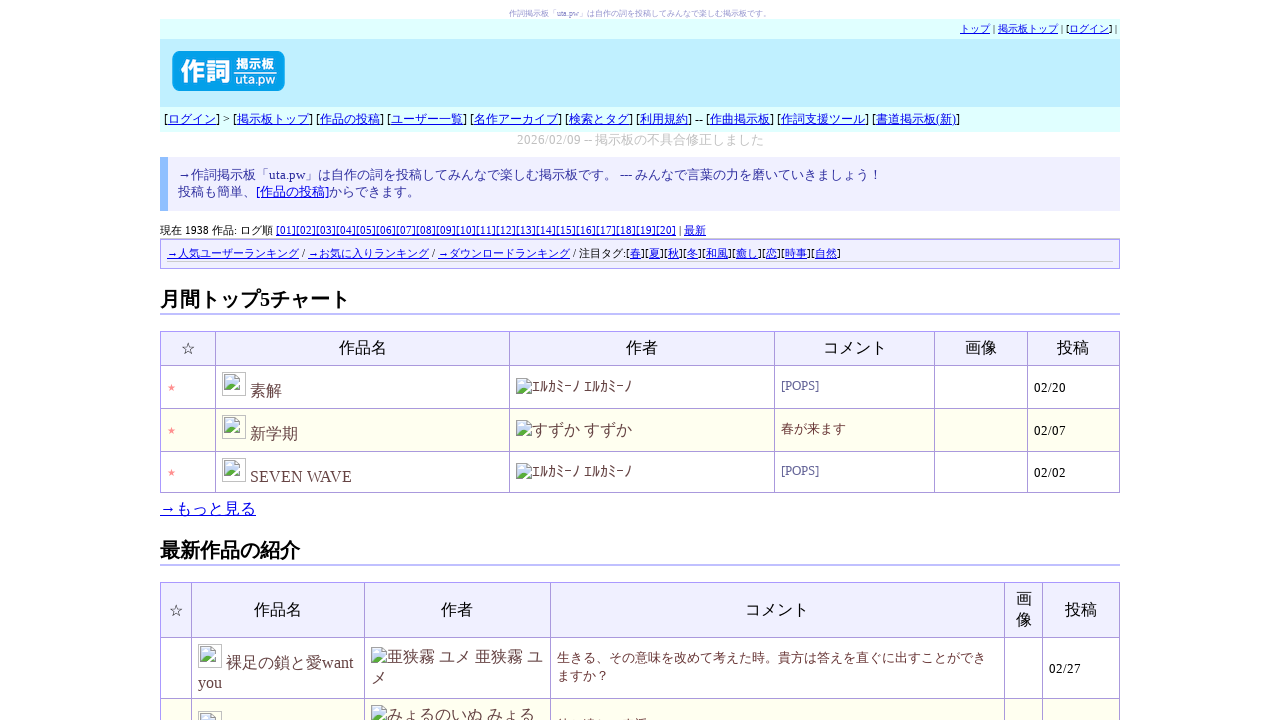

Navigated to Japanese bulletin board site (https://uta.pw/sakusibbs)
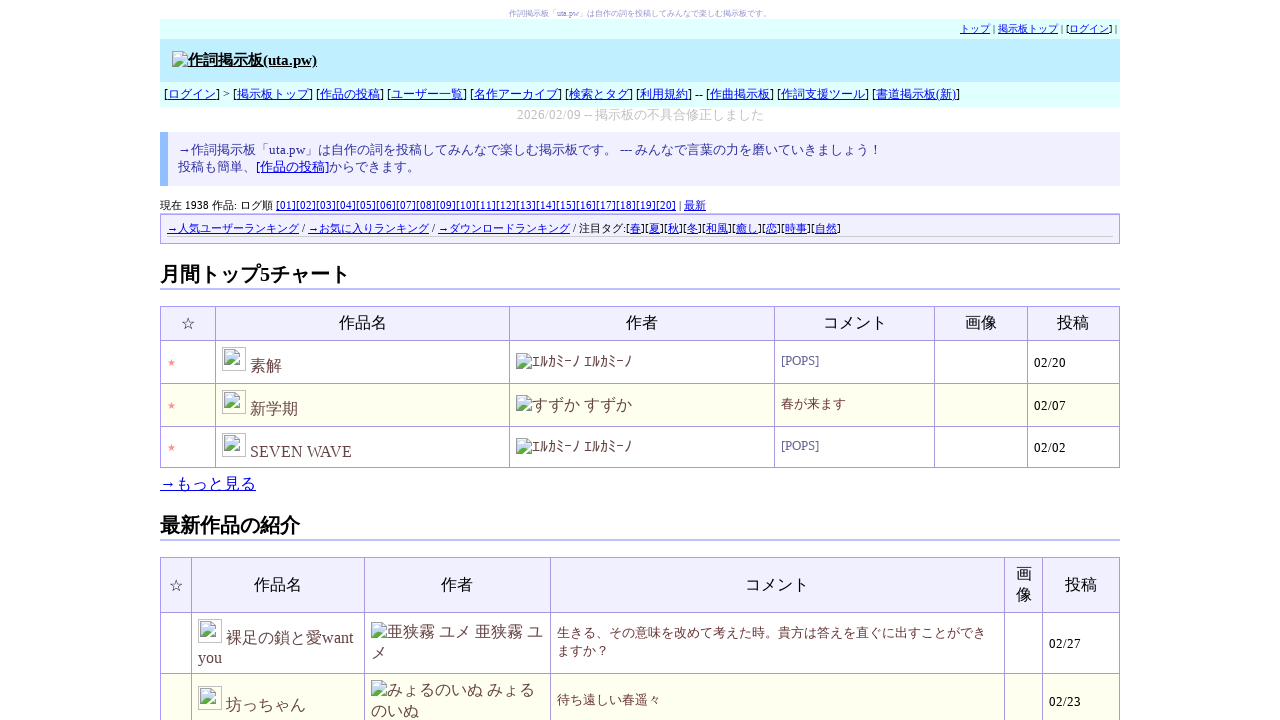

Clicked on 名作アーカイブ (Masterpiece Archive) link at (516, 94) on a:text('名作アーカイブ')
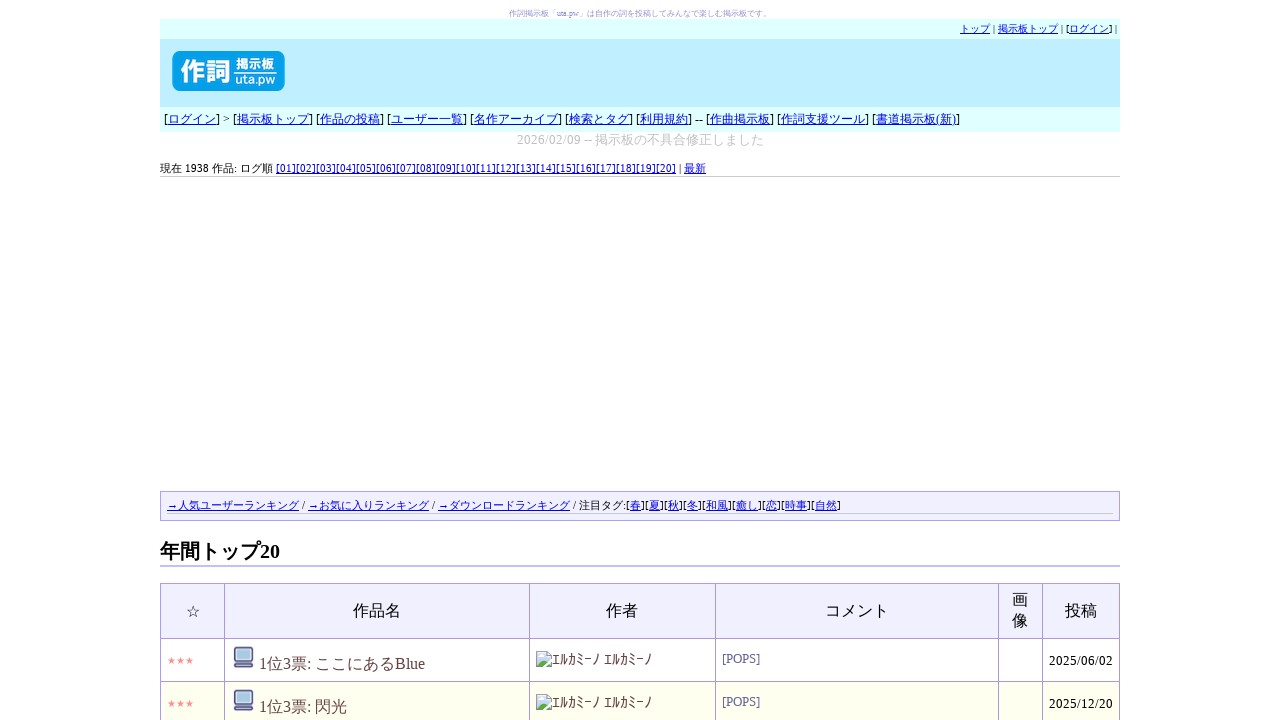

Waited for page to load (networkidle state)
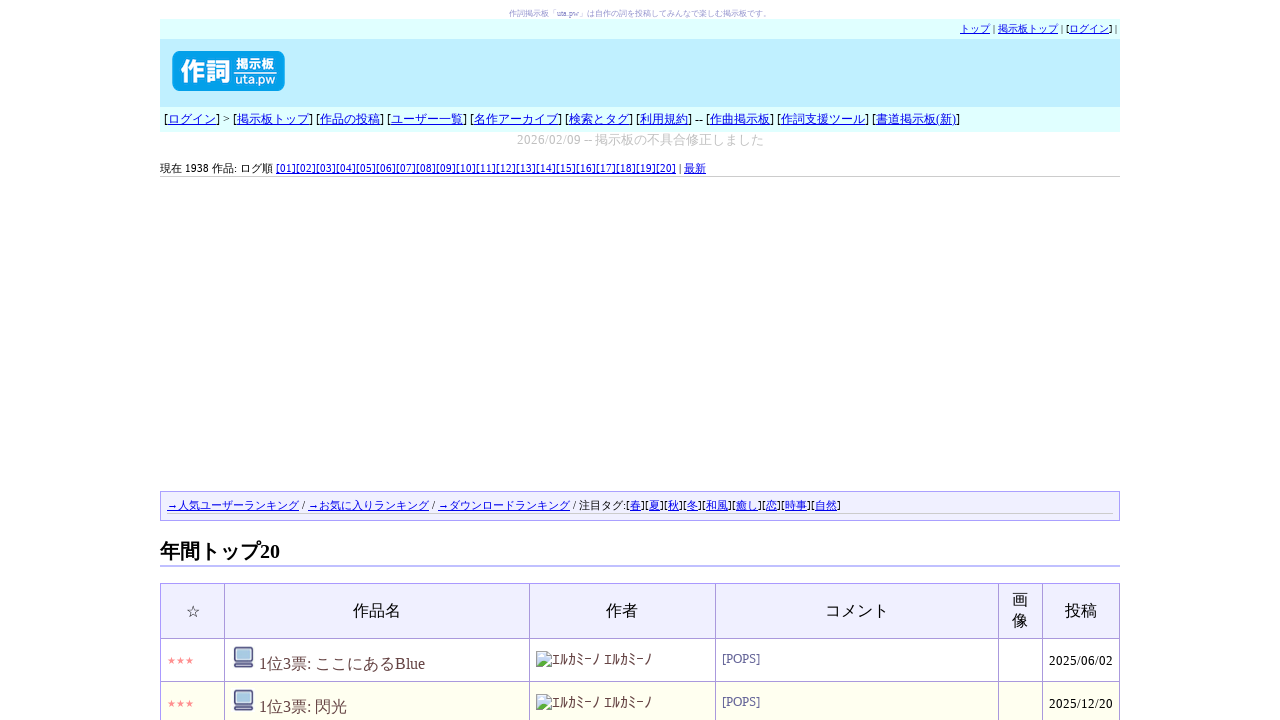

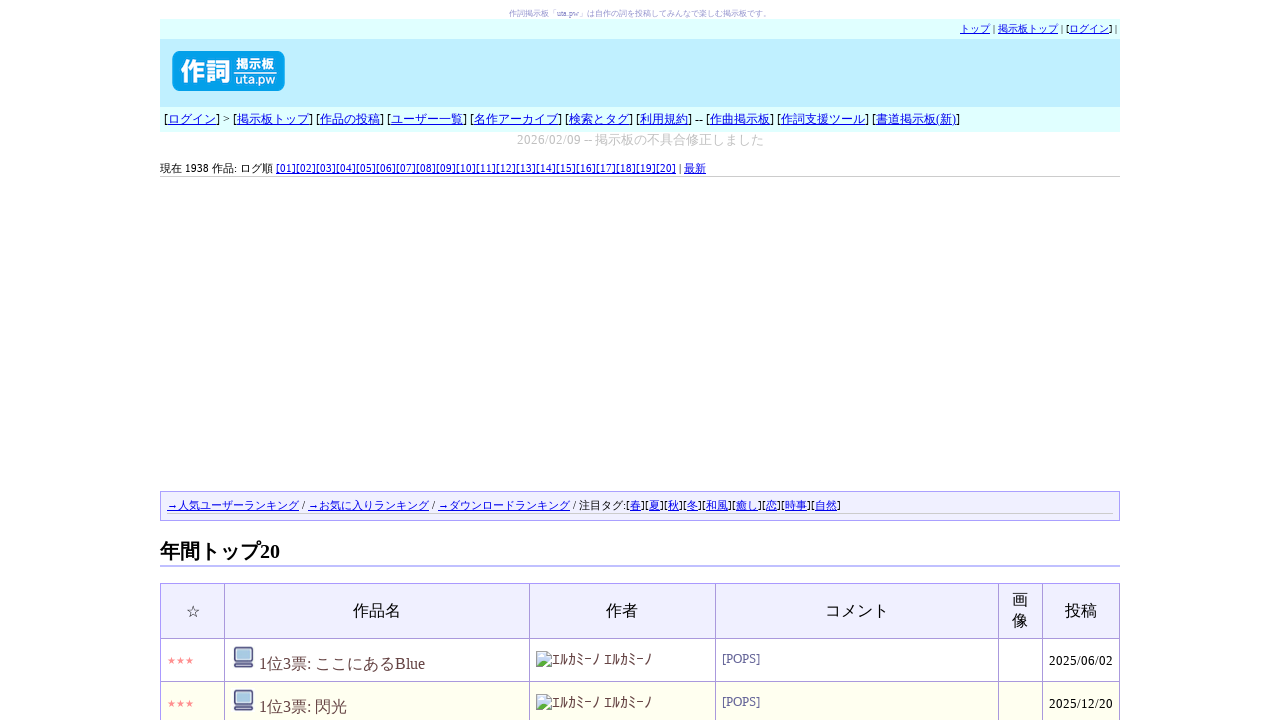